Tests double-click functionality by performing a double-click action on a button element that triggers a JavaScript function.

Starting URL: https://testautomationpractice.blogspot.com/

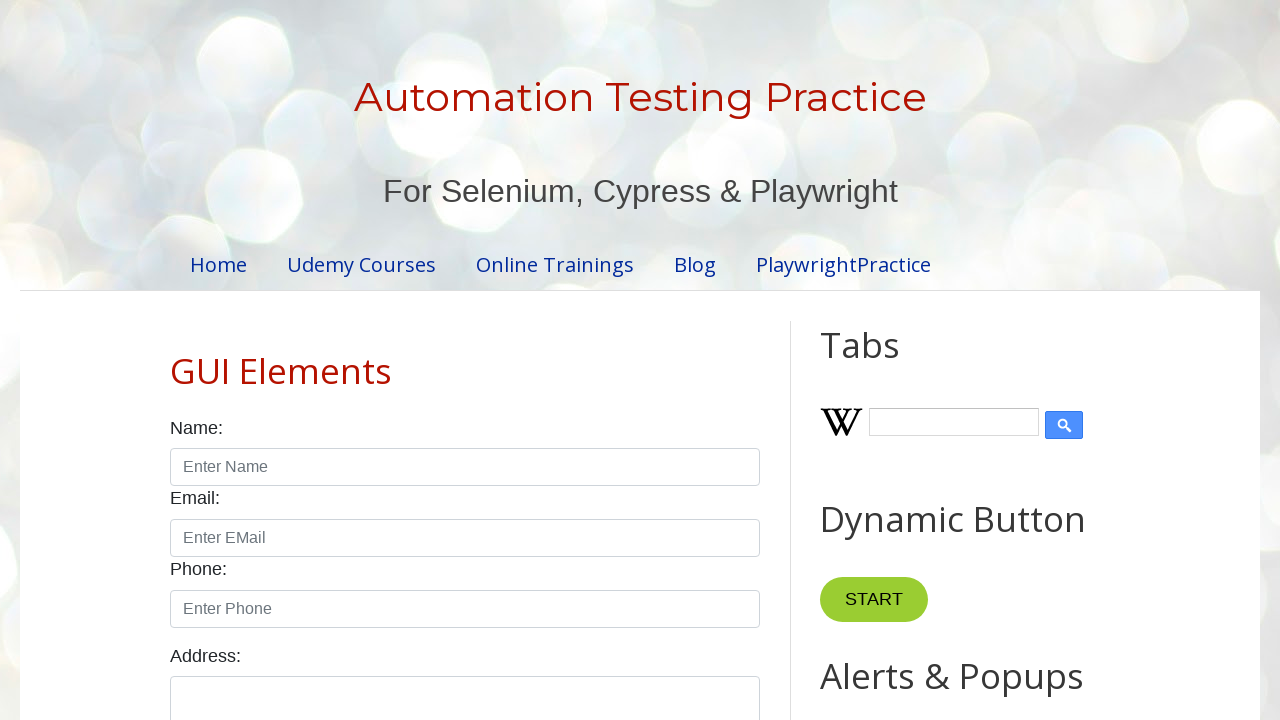

Located button with double-click event handler
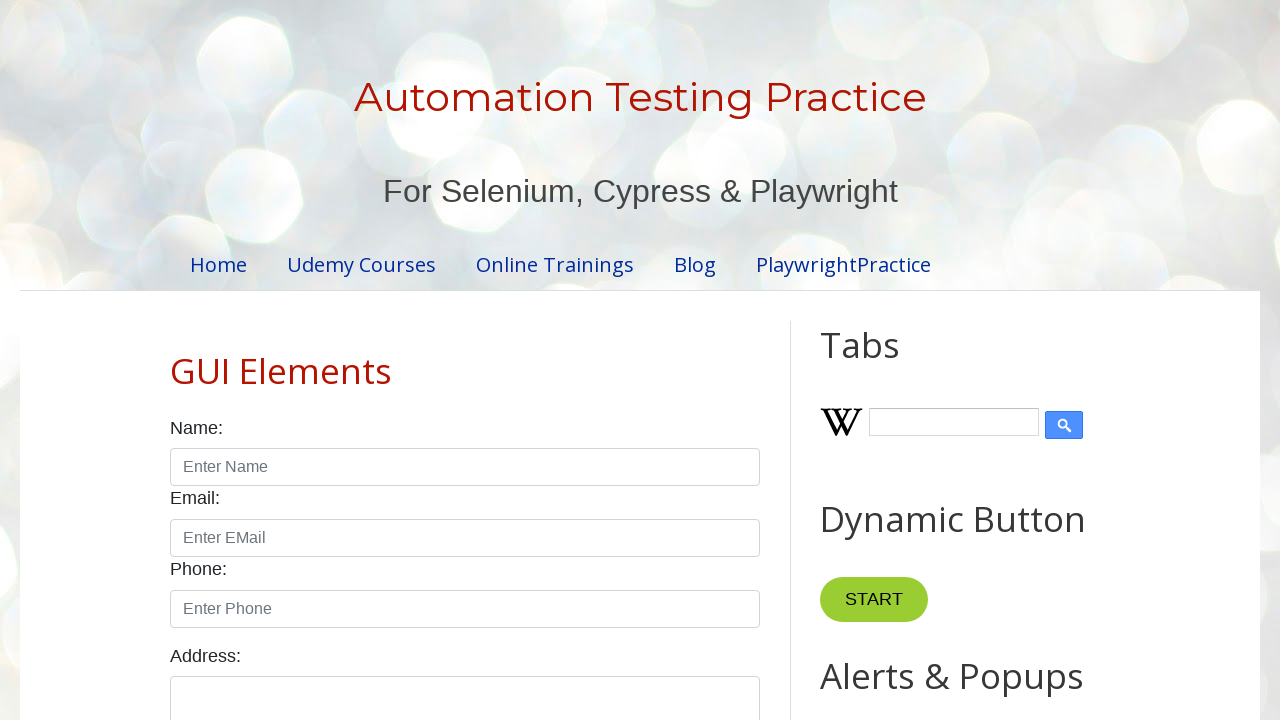

Performed double-click action on button element at (885, 360) on xpath=//button[@ondblclick='myFunction1()']
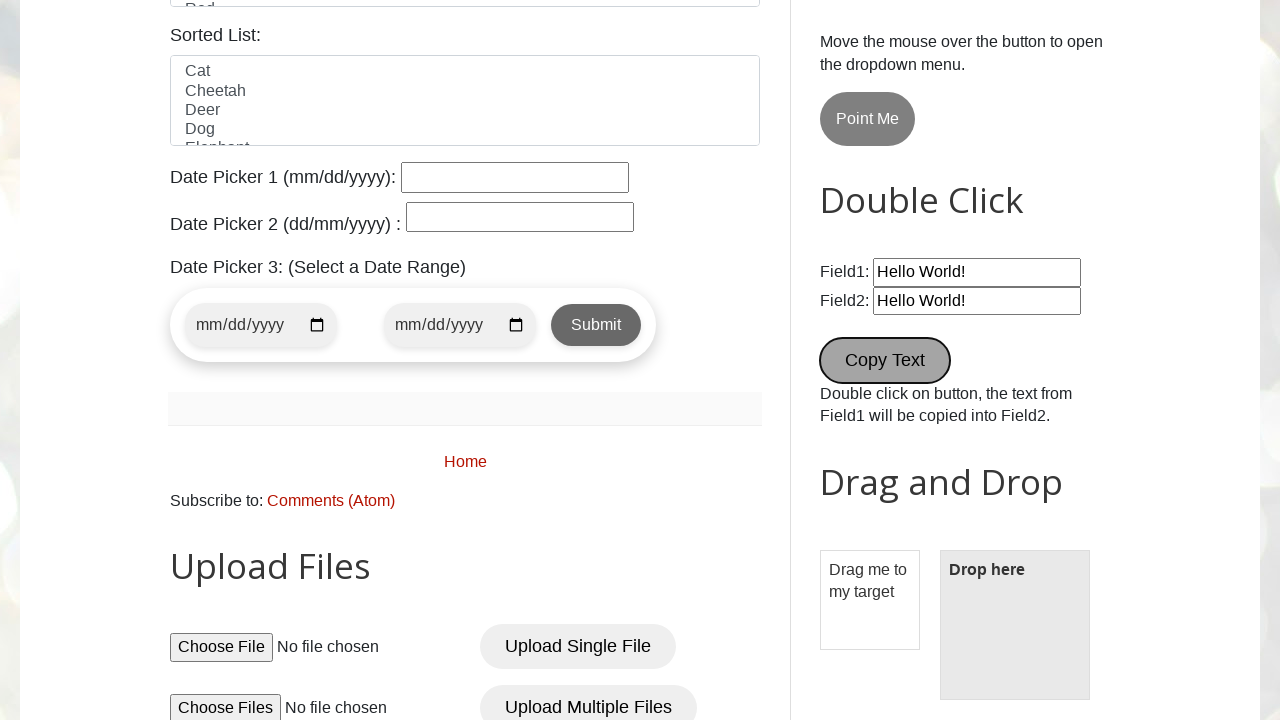

Waited 1000ms for double-click action to complete
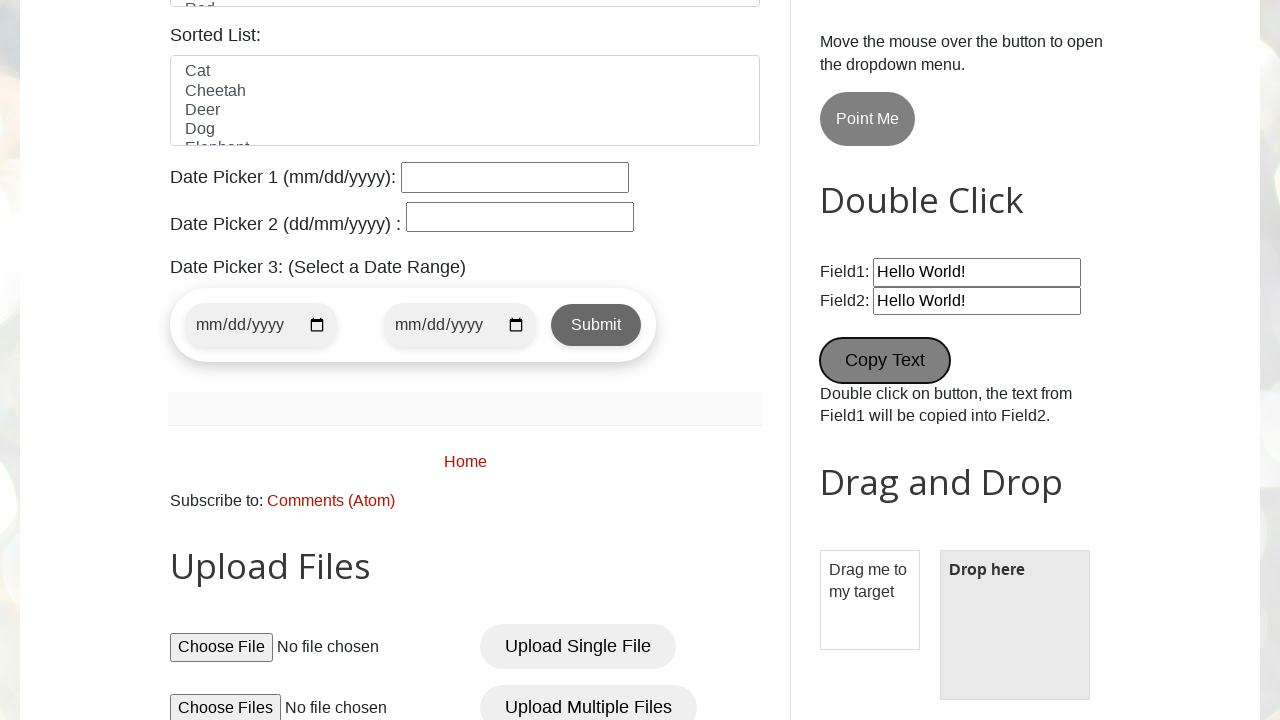

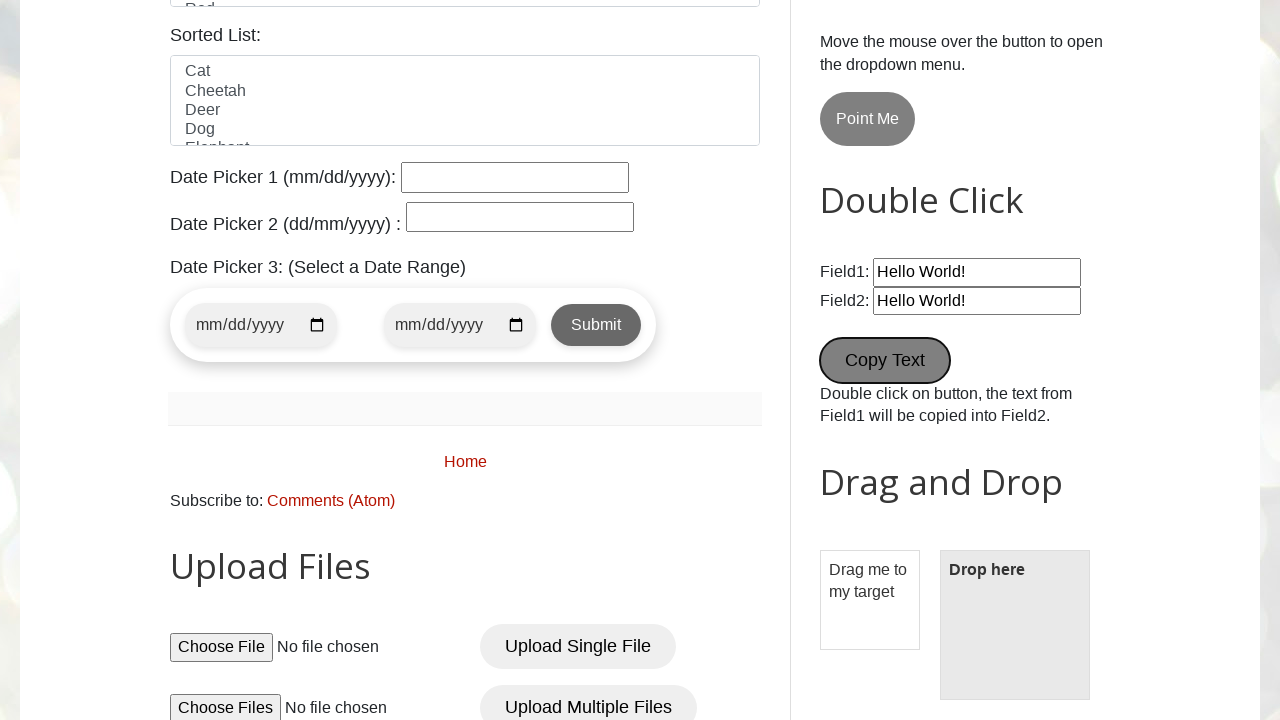